Tests an explicit wait scenario by waiting for a "verify" button to become clickable, clicking it, and verifying a success message appears.

Starting URL: http://suninjuly.github.io/wait2.html

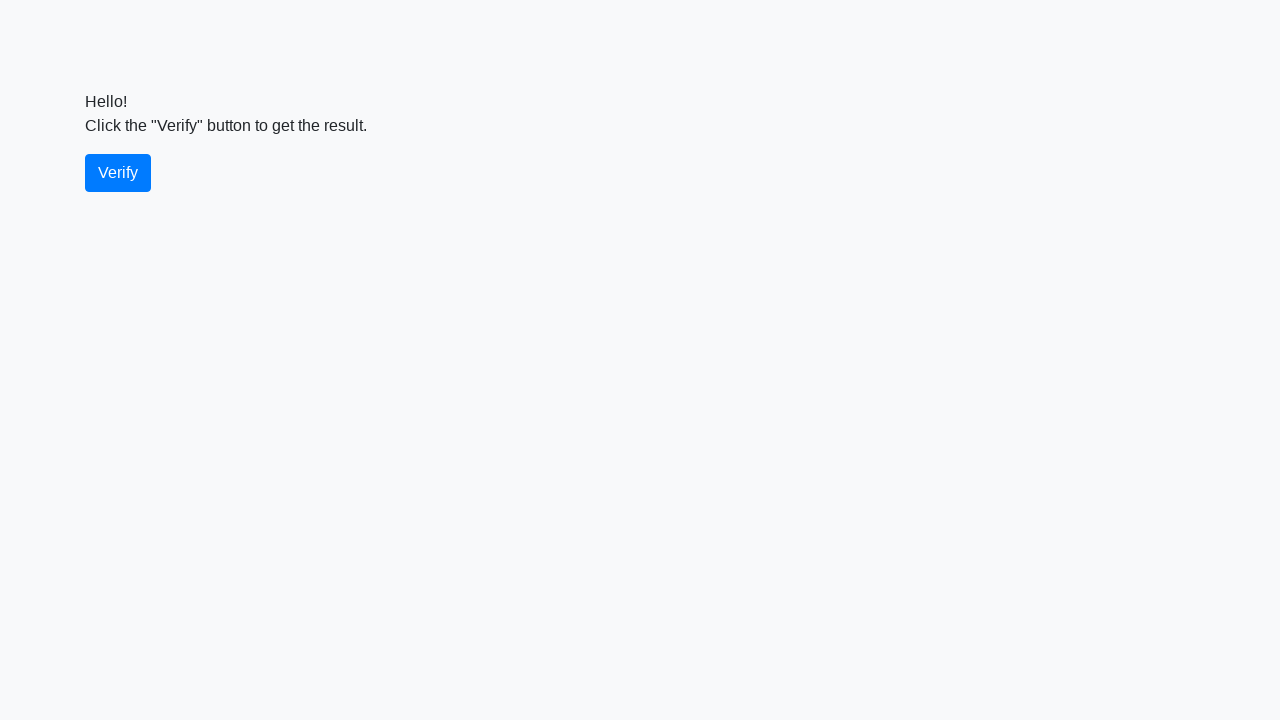

Waited for verify button to become visible (up to 5 seconds)
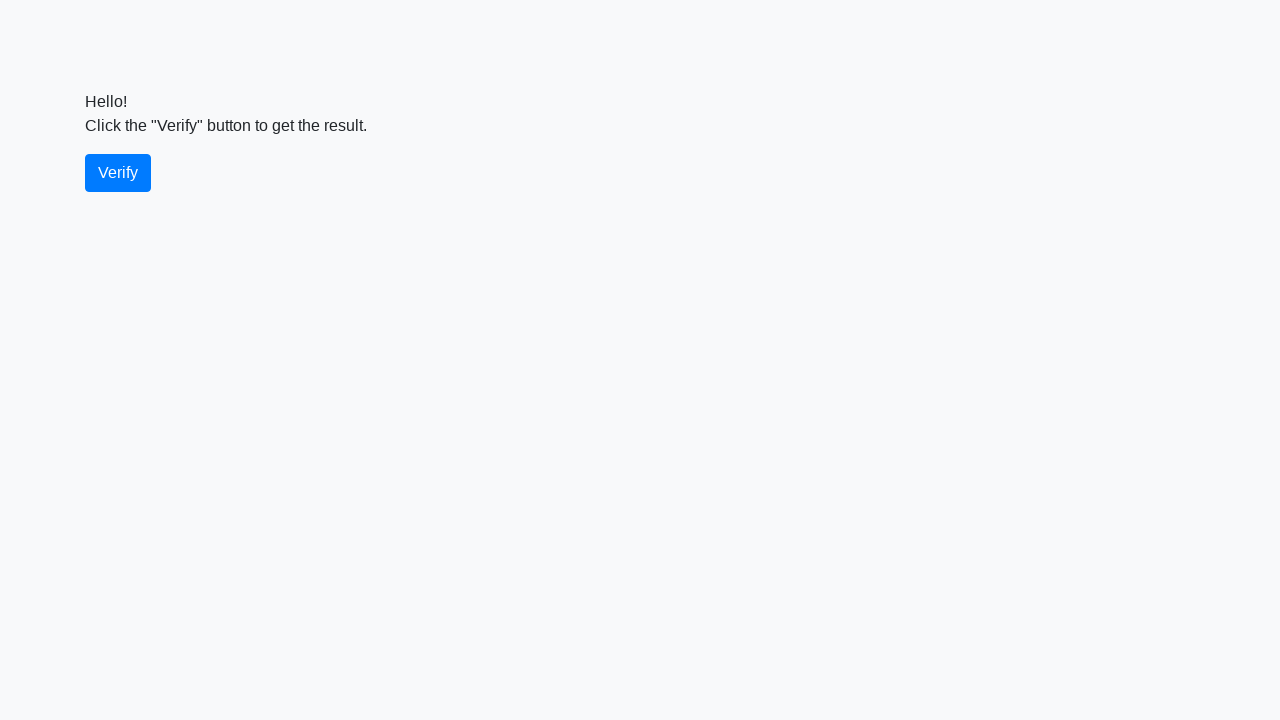

Clicked the verify button at (118, 173) on #verify
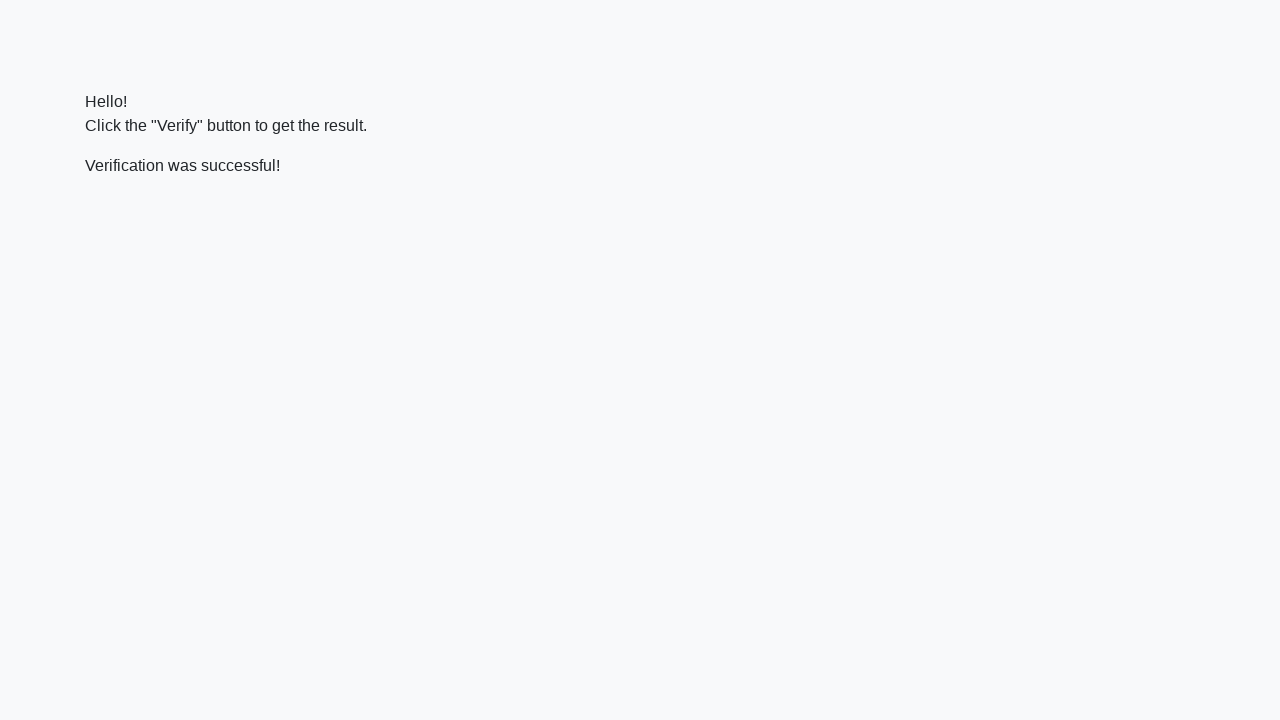

Success message element loaded
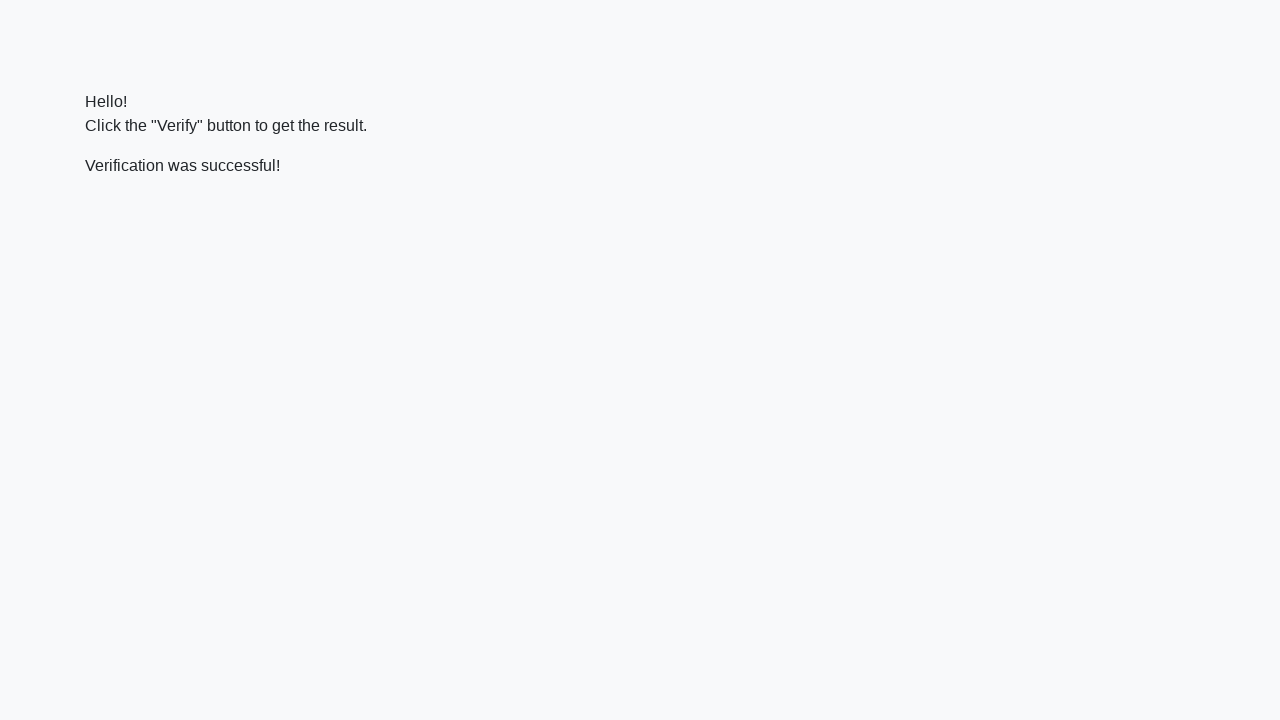

Located the verify_message element
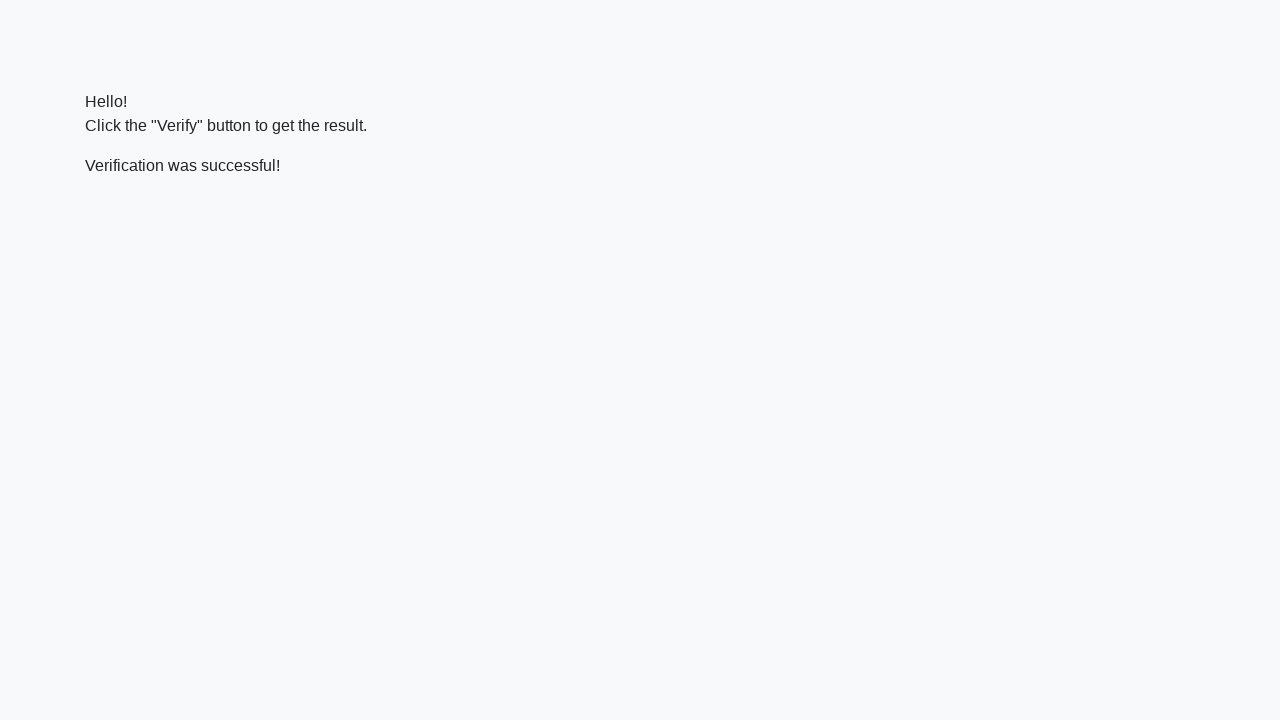

Verified that success message contains 'successful'
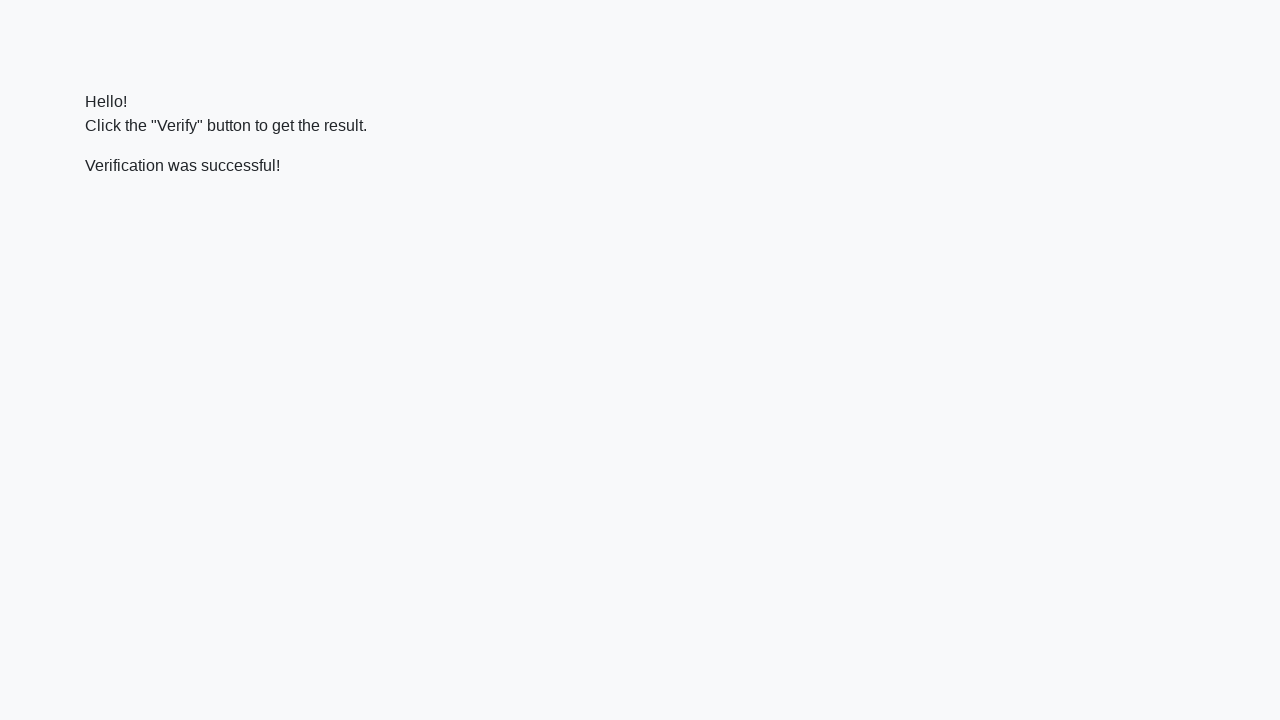

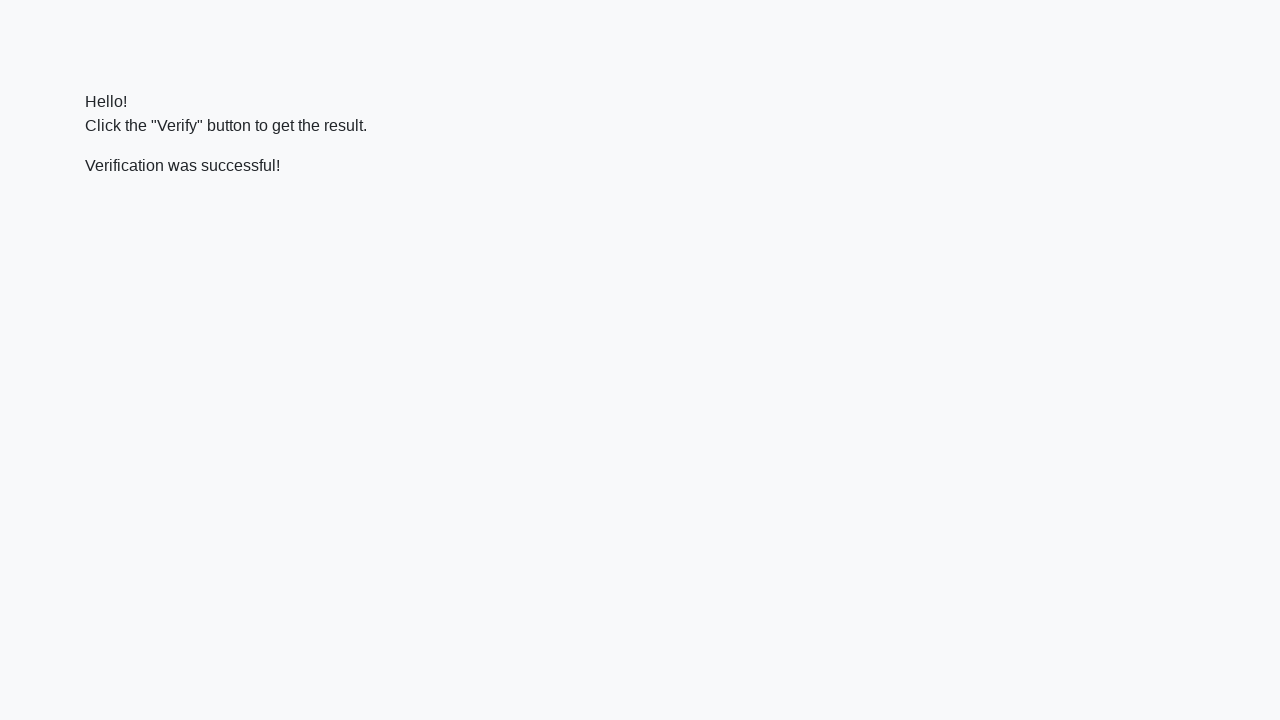